Tests tooltip functionality by hovering over a button element to trigger and verify the tooltip appears

Starting URL: https://demoqa.com/tool-tips

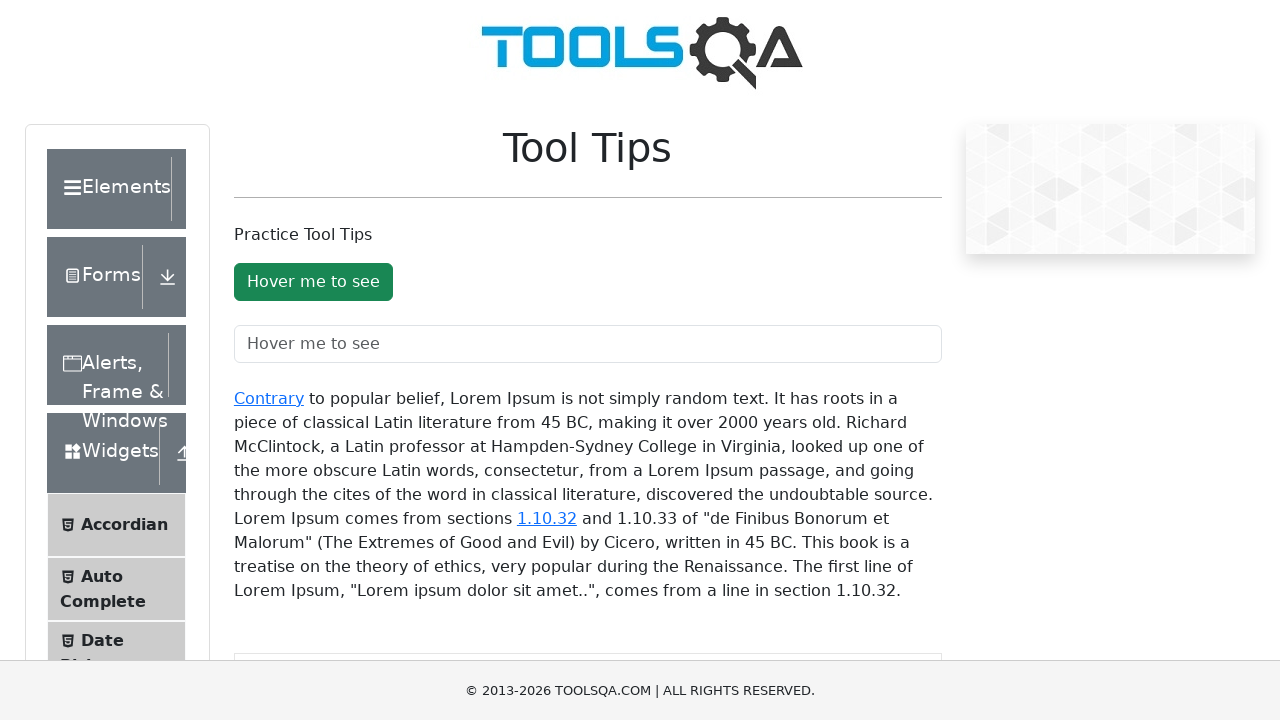

Hovered over tooltip button to trigger tooltip at (313, 282) on #toolTipButton
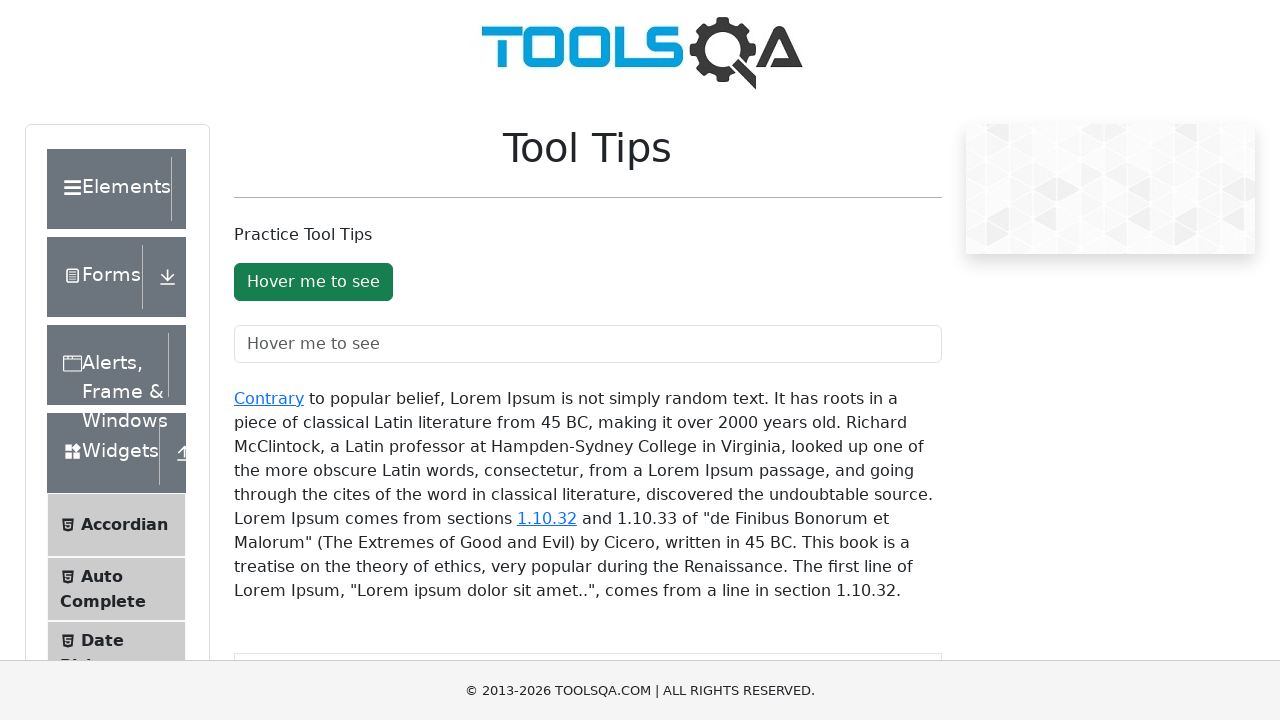

Tooltip appeared and is visible
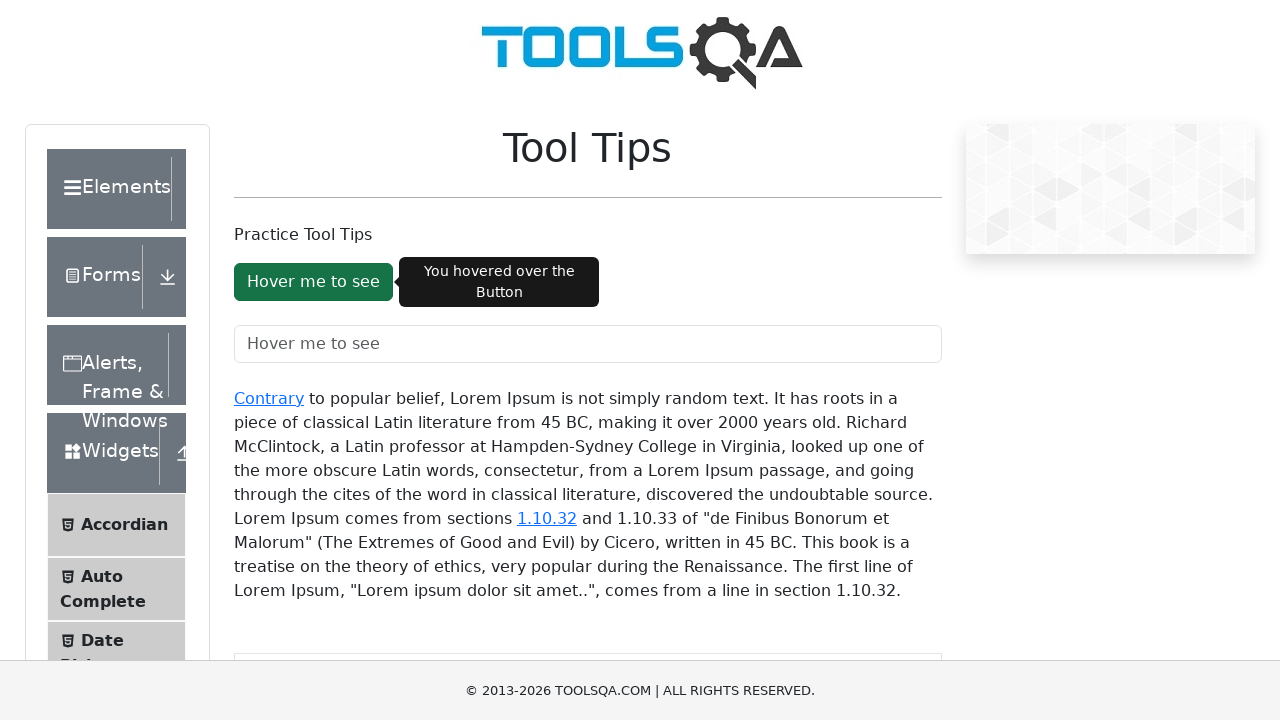

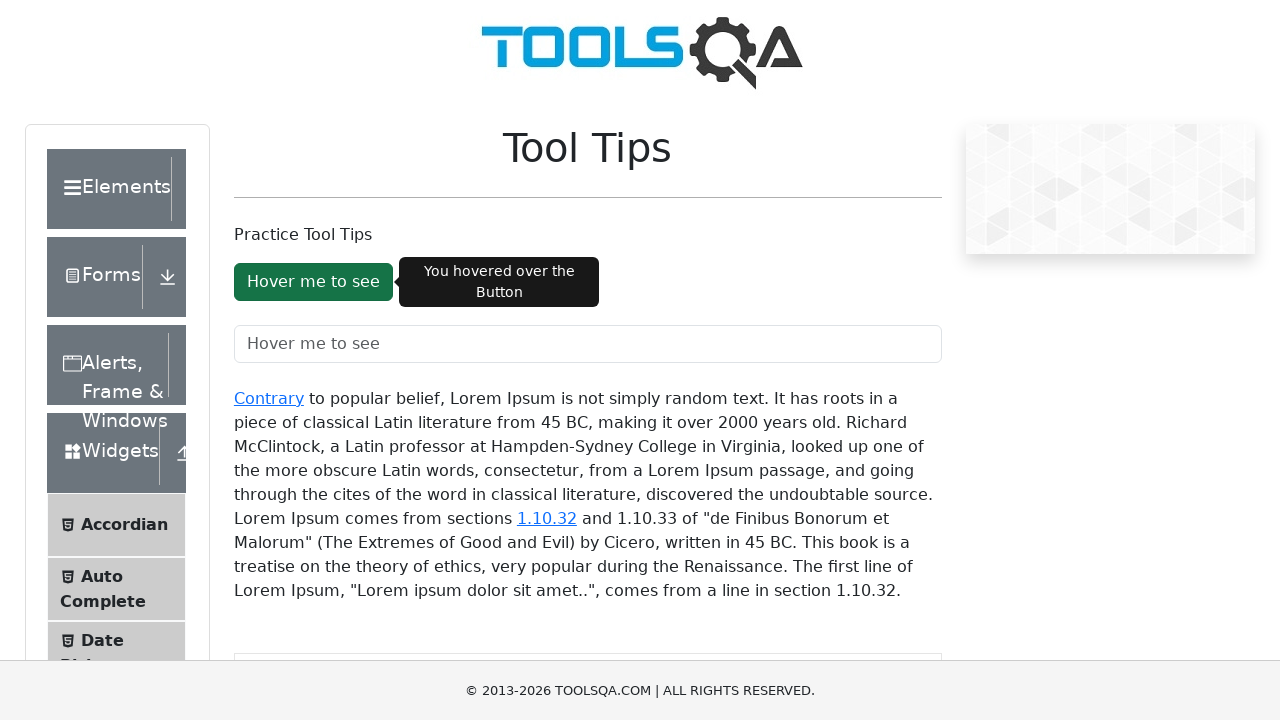